Navigates to OrangeHRM page and verifies the header image is present

Starting URL: http://alchemy.hguy.co/orangehrm

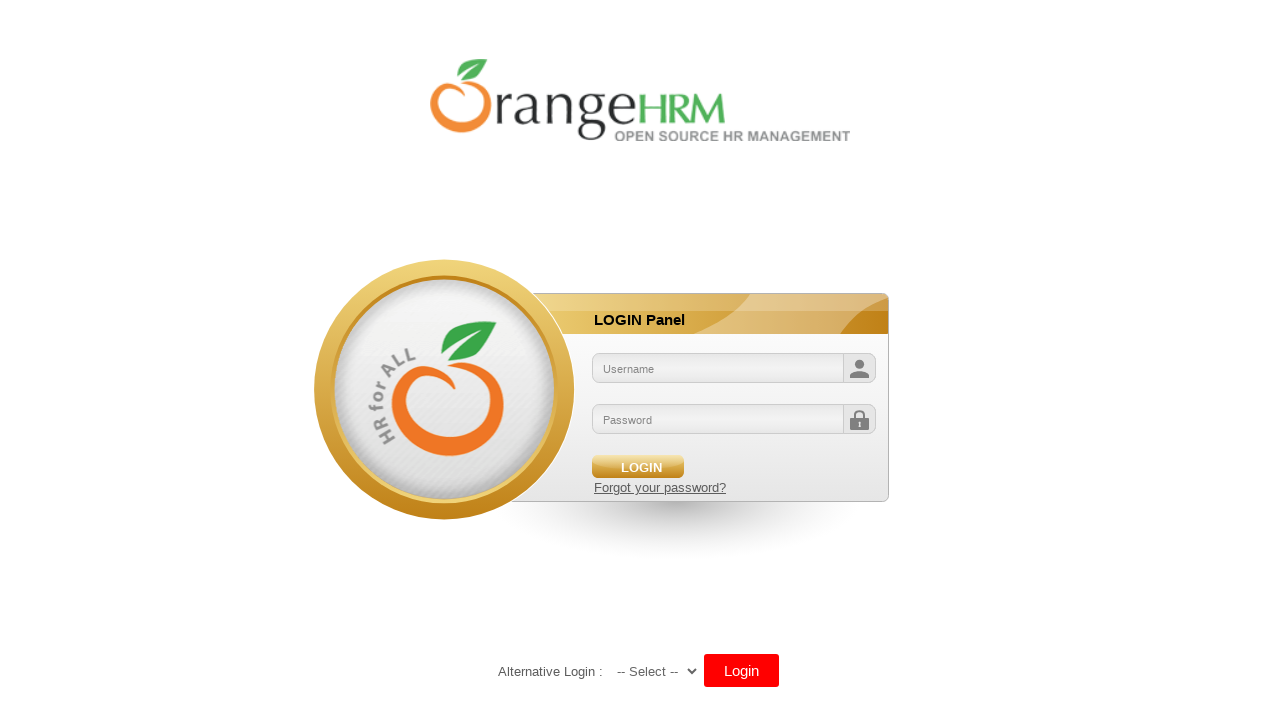

Navigated to OrangeHRM page at http://alchemy.hguy.co/orangehrm
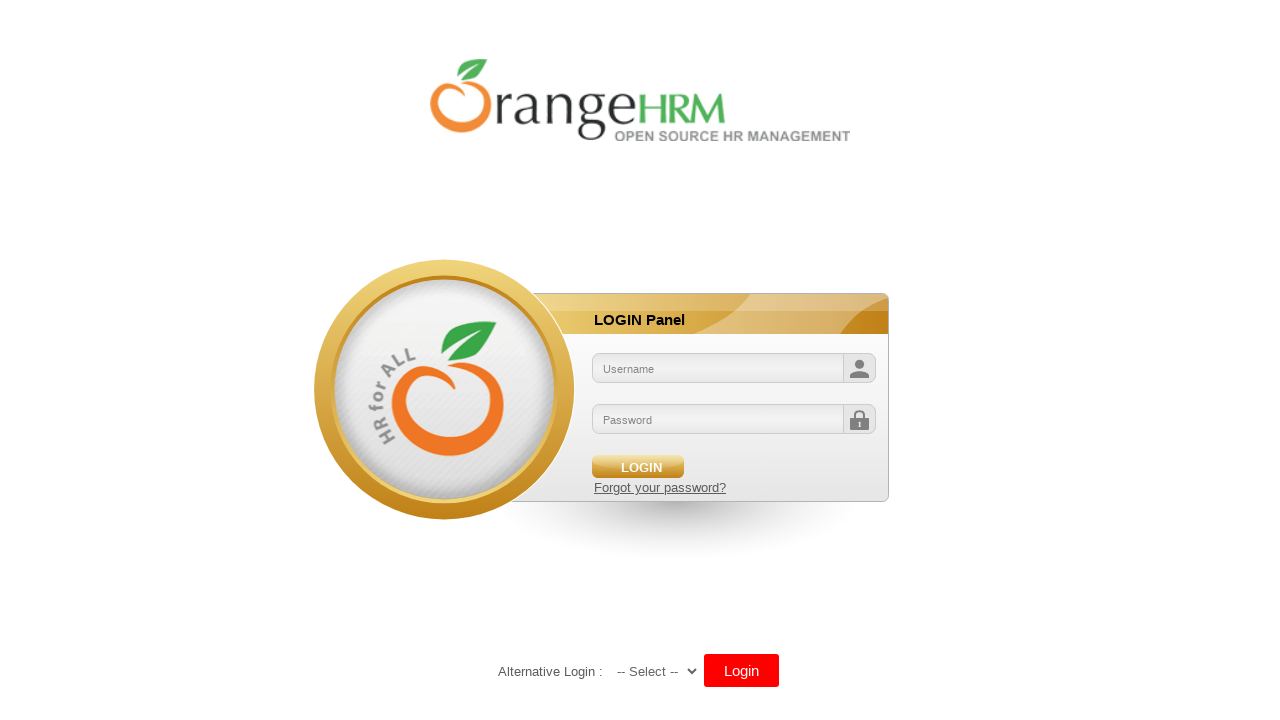

Header image element loaded and located
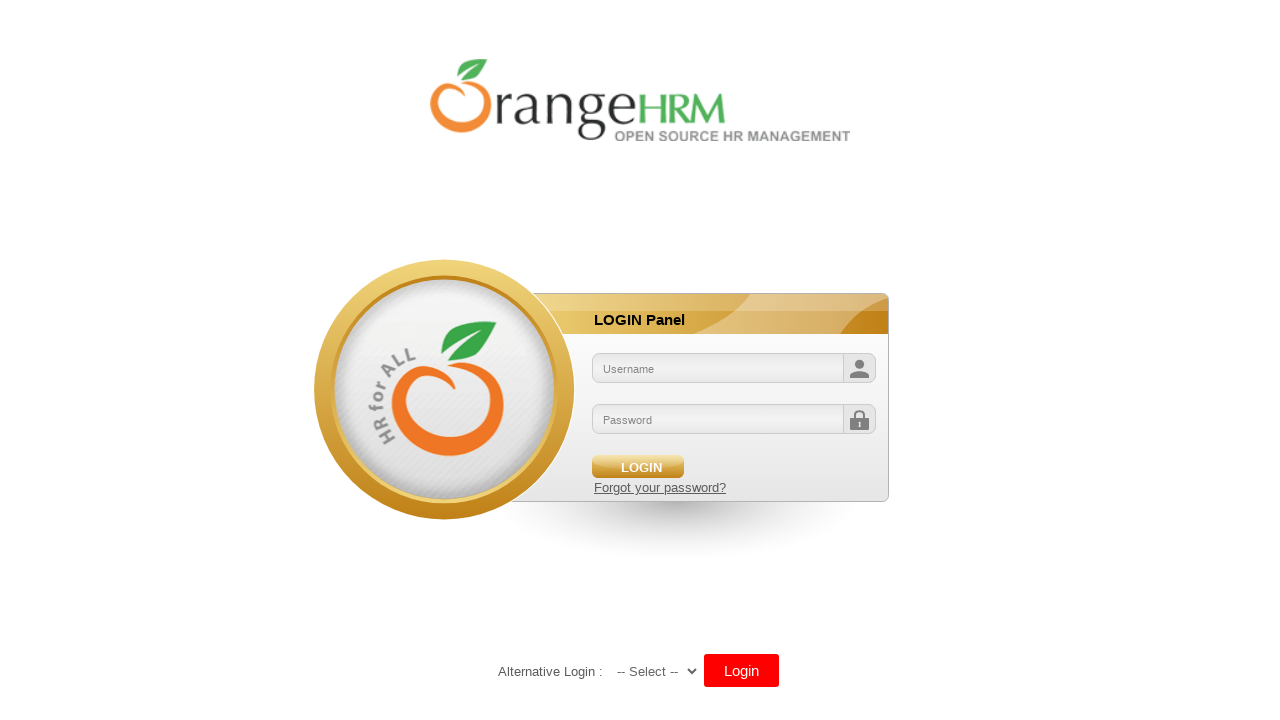

Retrieved header image src attribute: /orangehrm/symfony/web/webres_5d69118beeec64.10301452/themes/default/images/login/logo.png
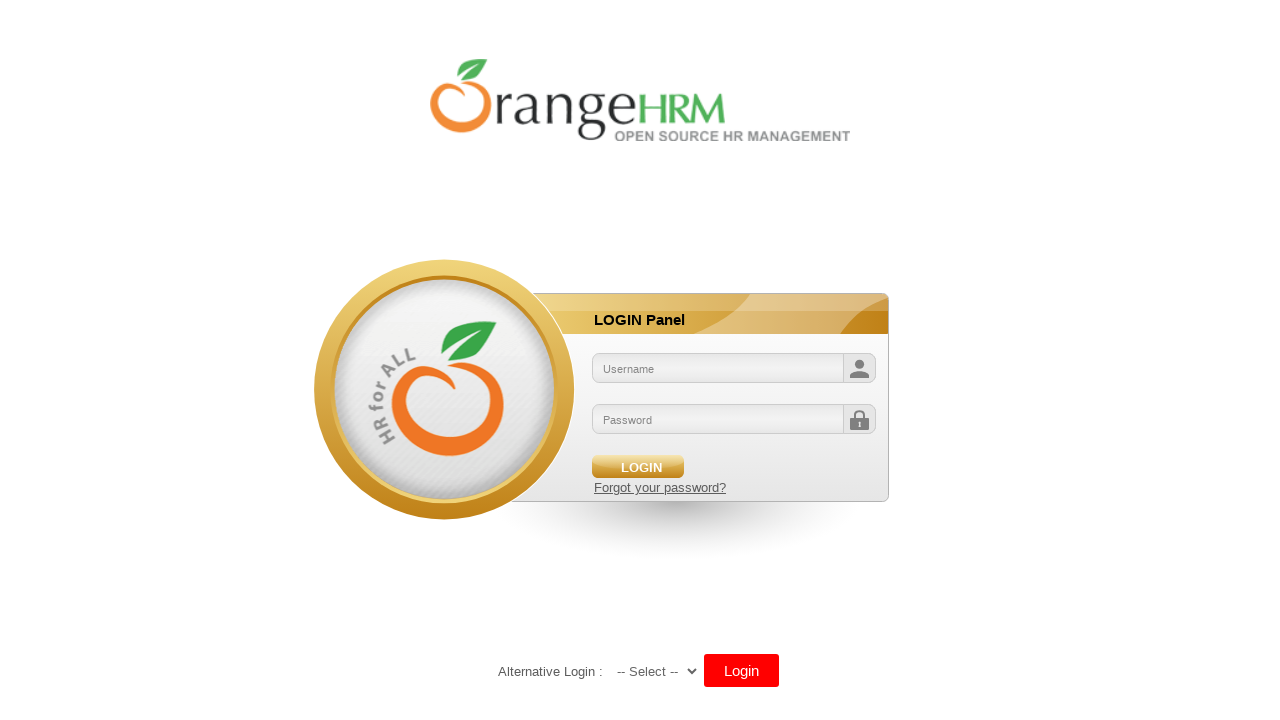

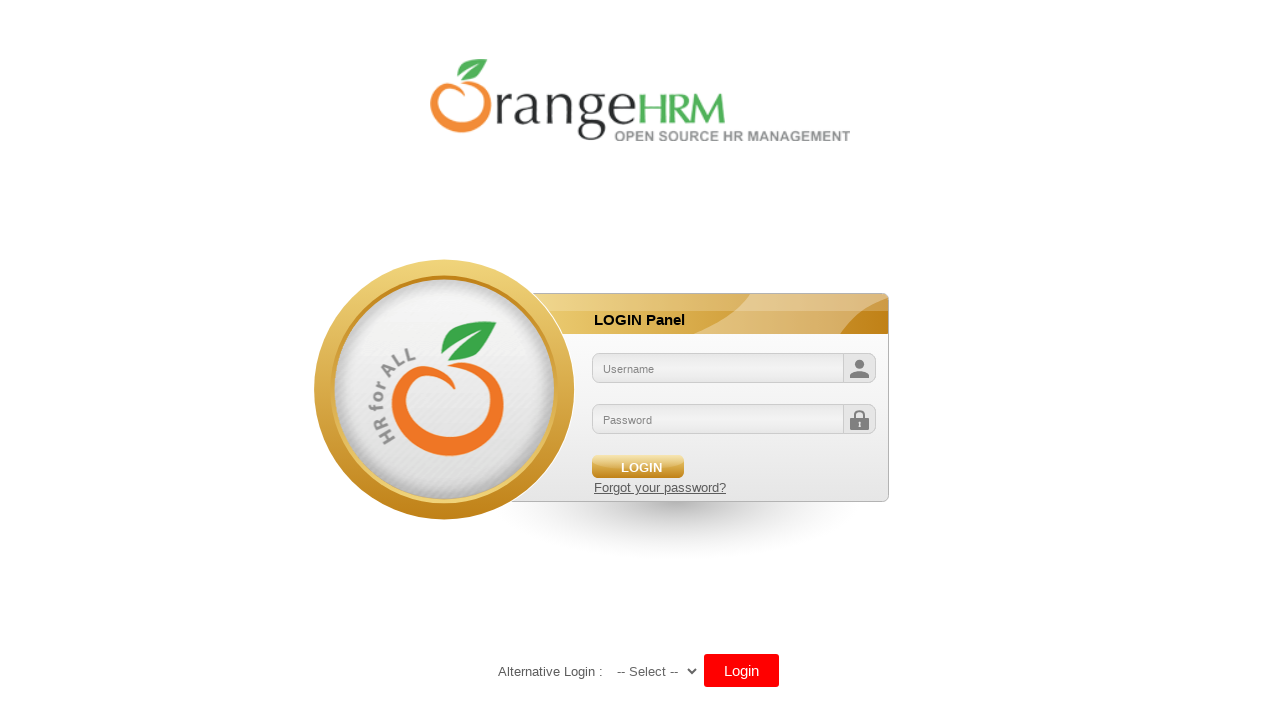